Tests registration form by filling in first name, last name, and email fields, then submitting and verifying success message

Starting URL: http://suninjuly.github.io/registration1.html

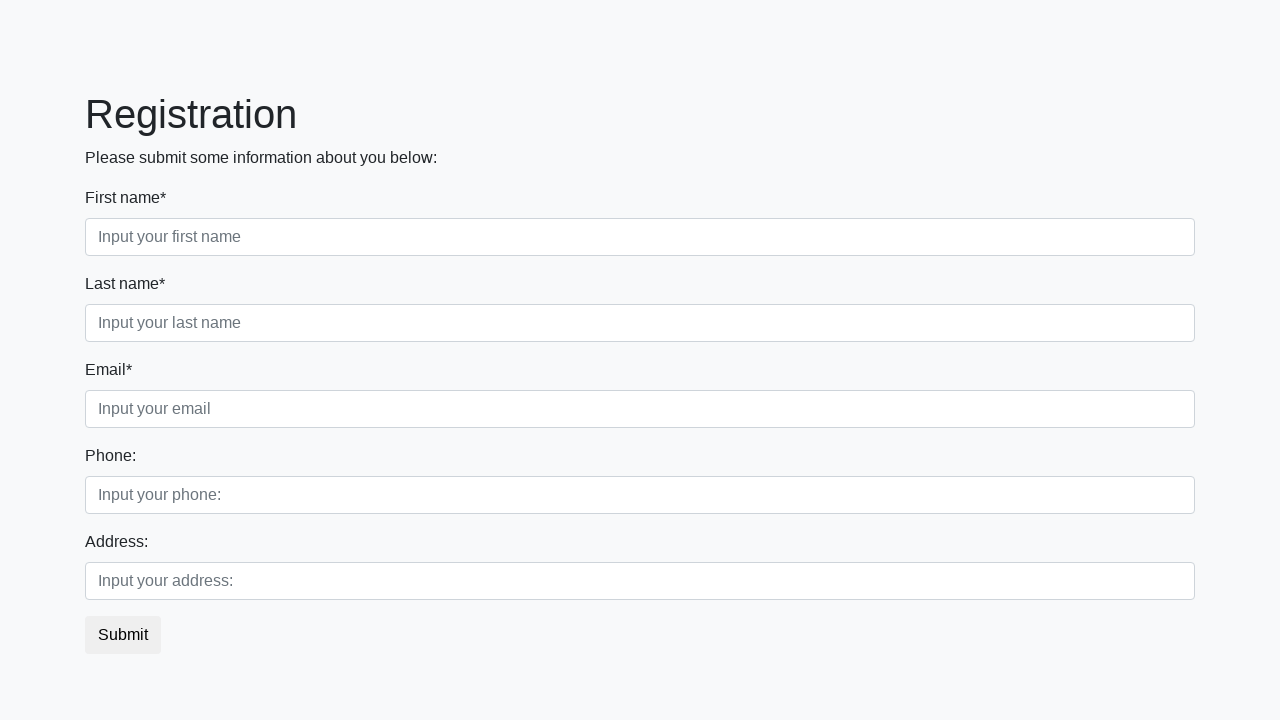

Filled first name field with 'Imya' on div.first_block > div.form-group.first_class > input
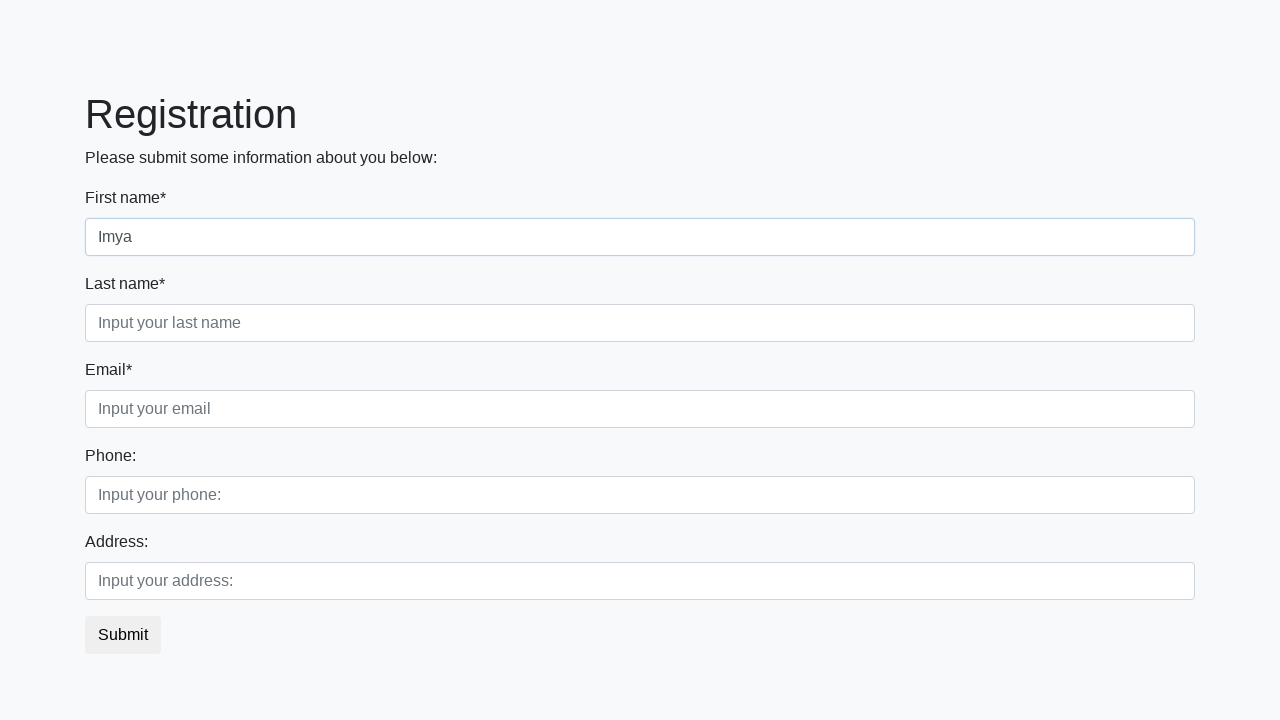

Filled last name field with 'familia' on div.first_block > div.form-group.second_class > input
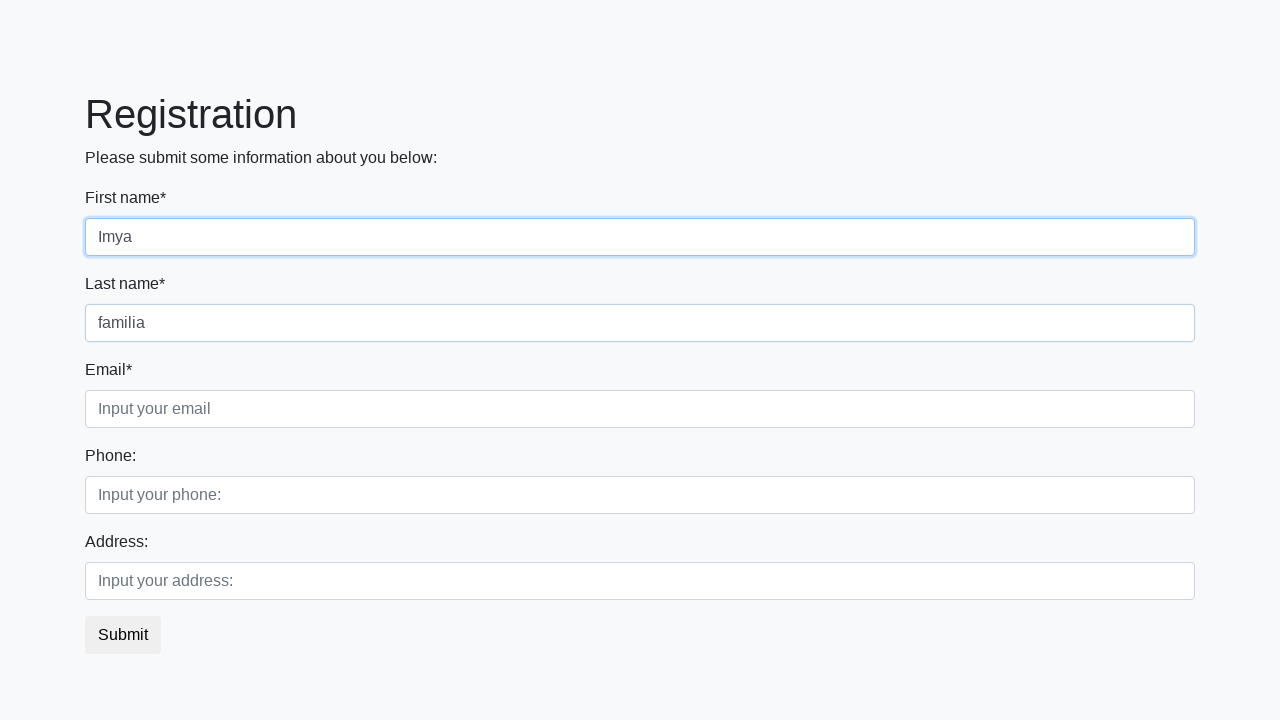

Filled email field with 'email@email.email' on div.first_block > div.form-group.third_class > input
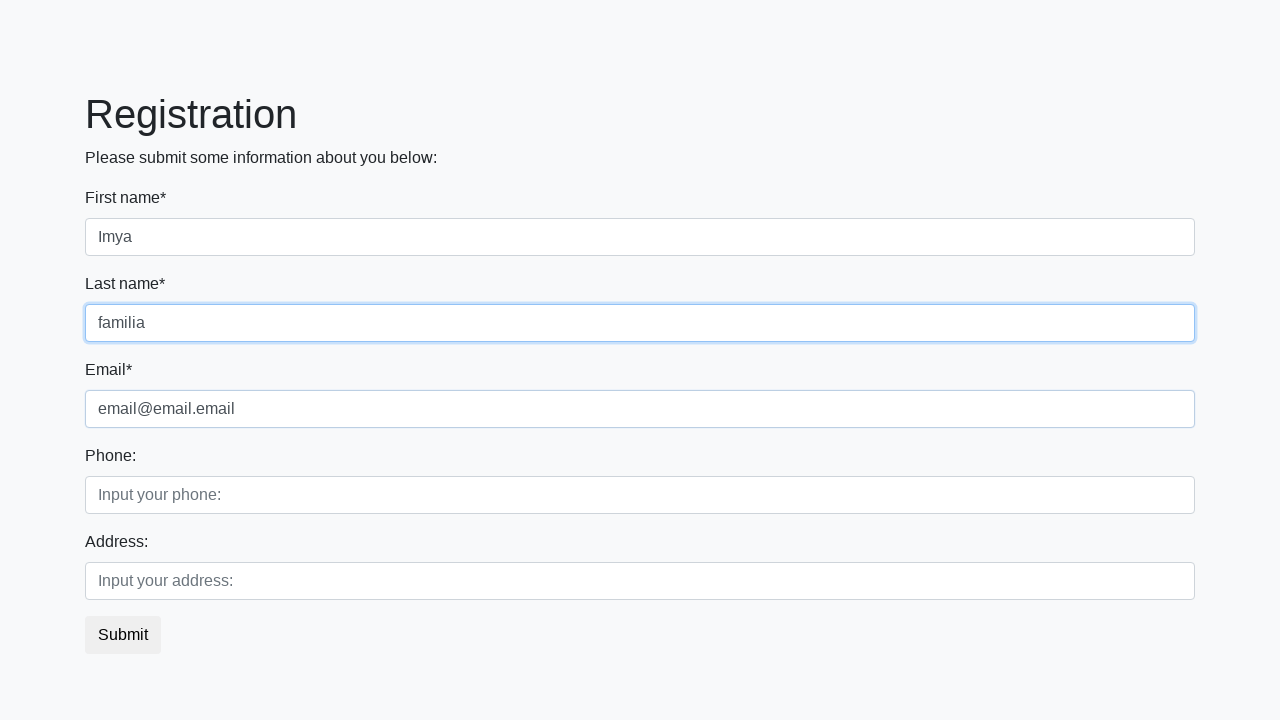

Clicked submit button to register at (123, 635) on .btn.btn-default
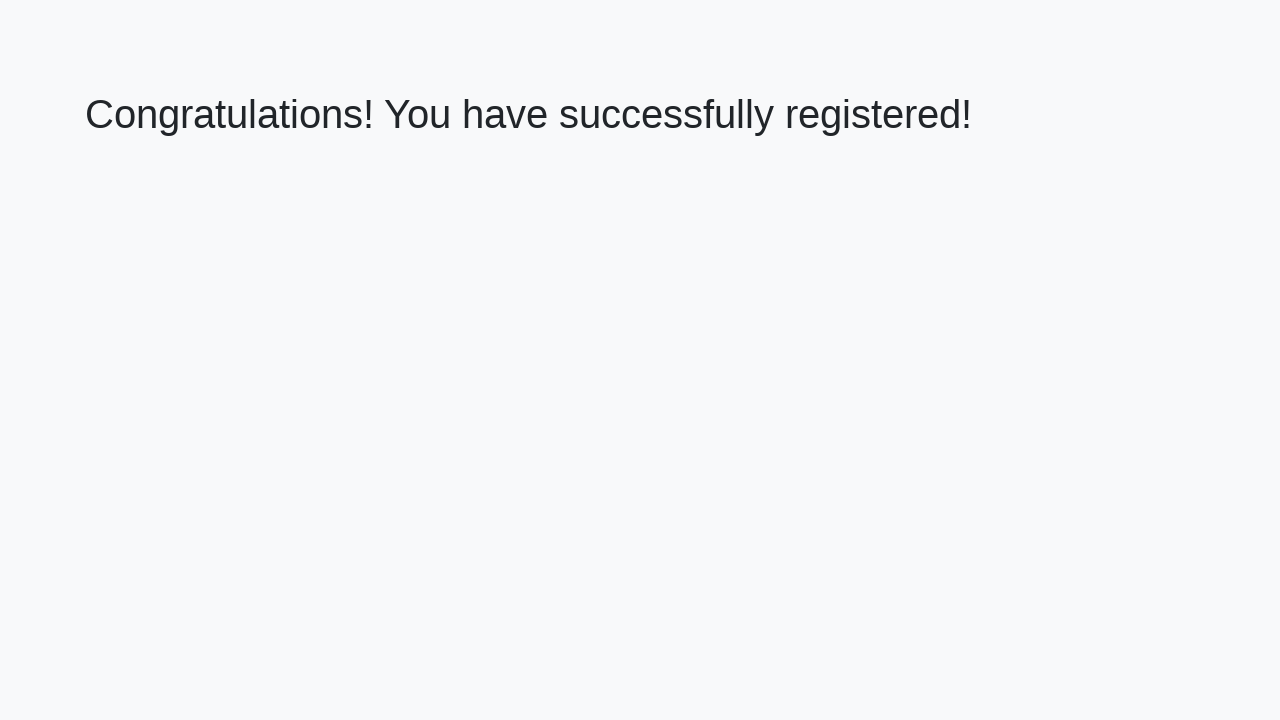

Success message heading loaded
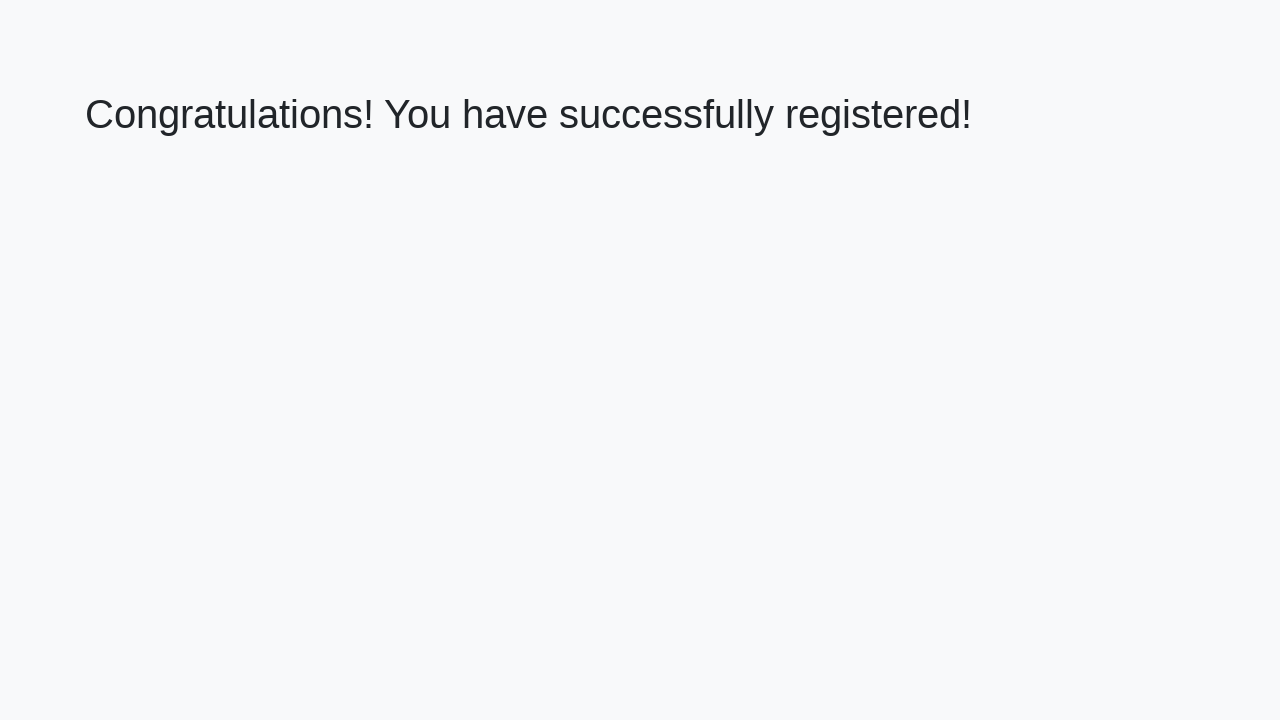

Retrieved success message text
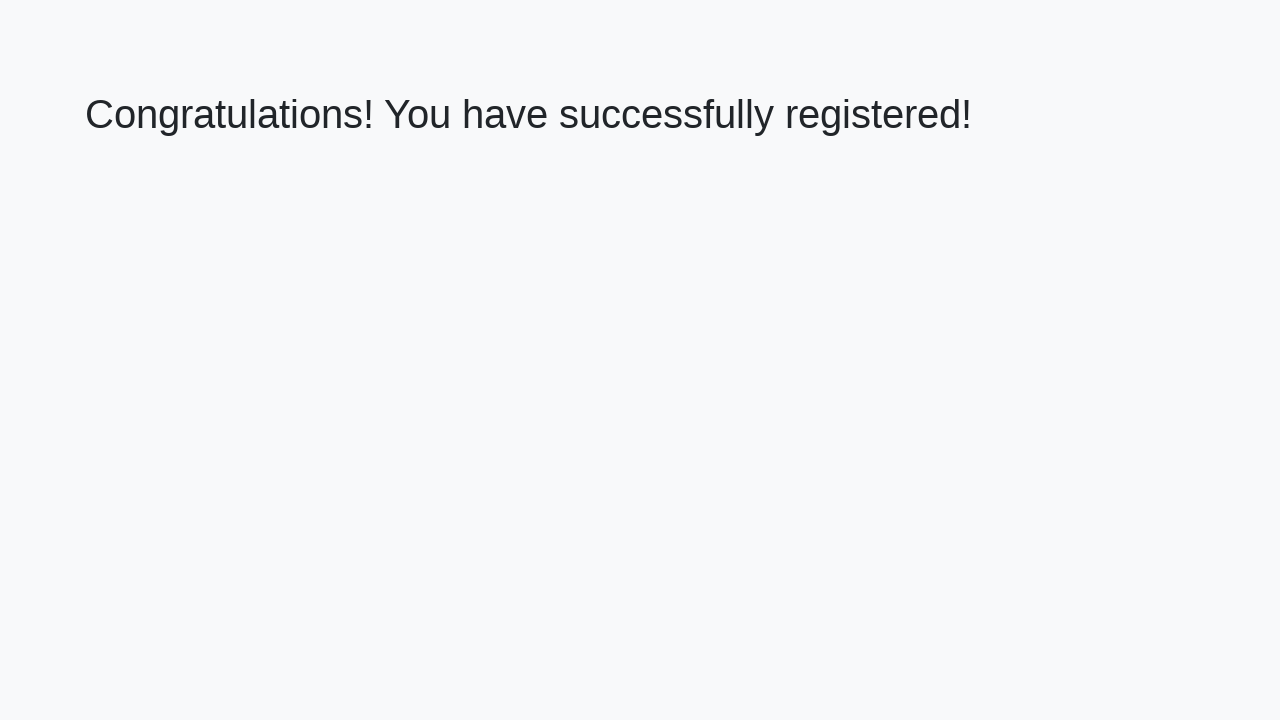

Verified success message: 'Congratulations! You have successfully registered!'
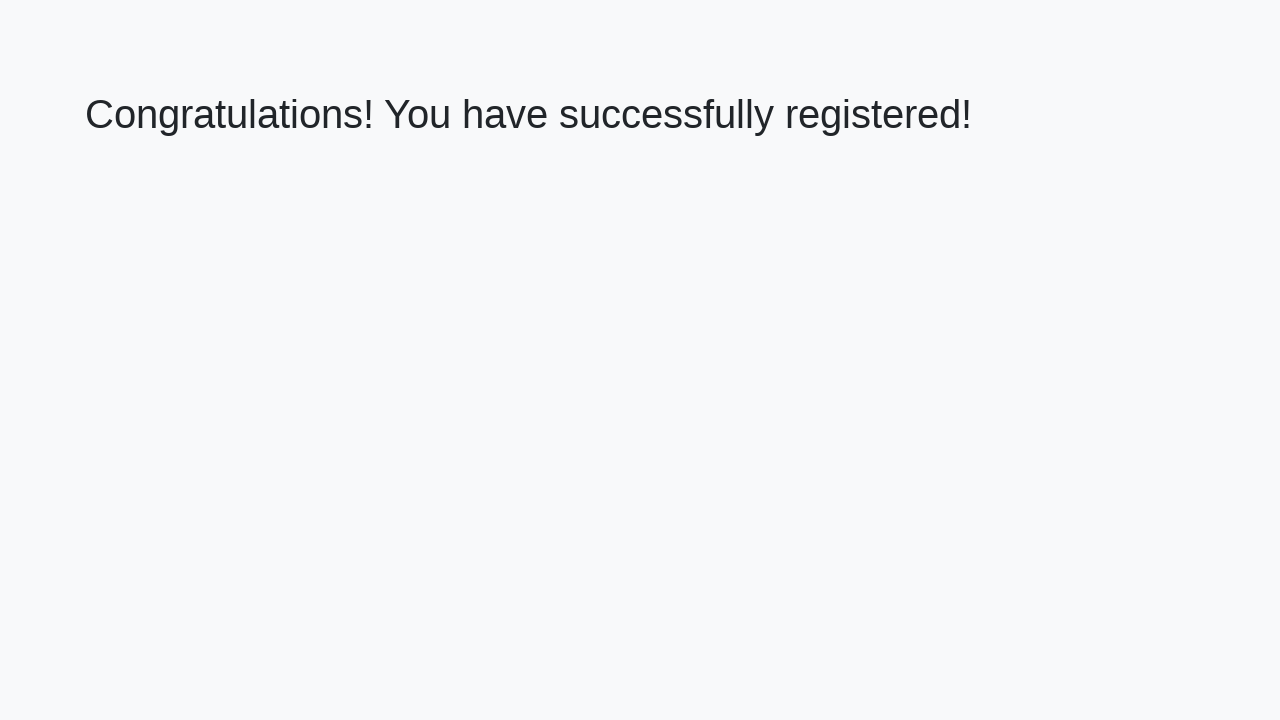

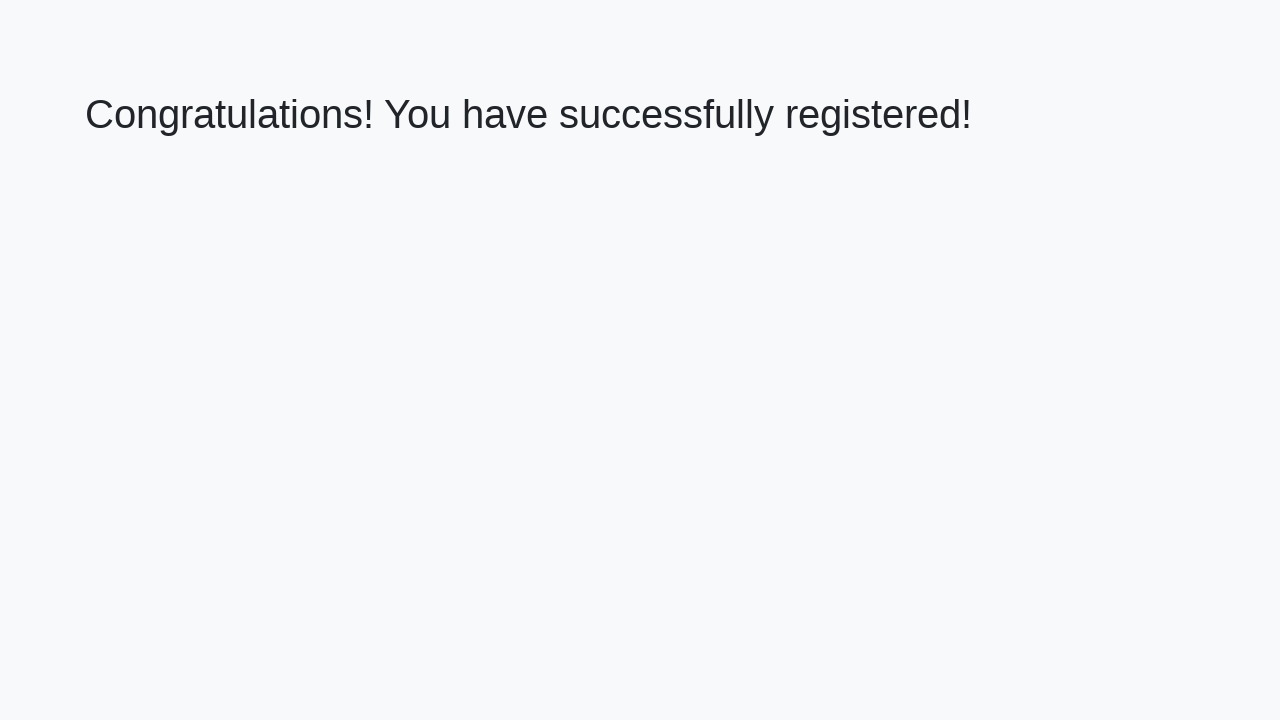